Tests an input form submission by filling out all required fields including name, email, password, company, website, country, city, addresses, state, and zip code, then submitting the form.

Starting URL: https://www.lambdatest.com/selenium-playground/

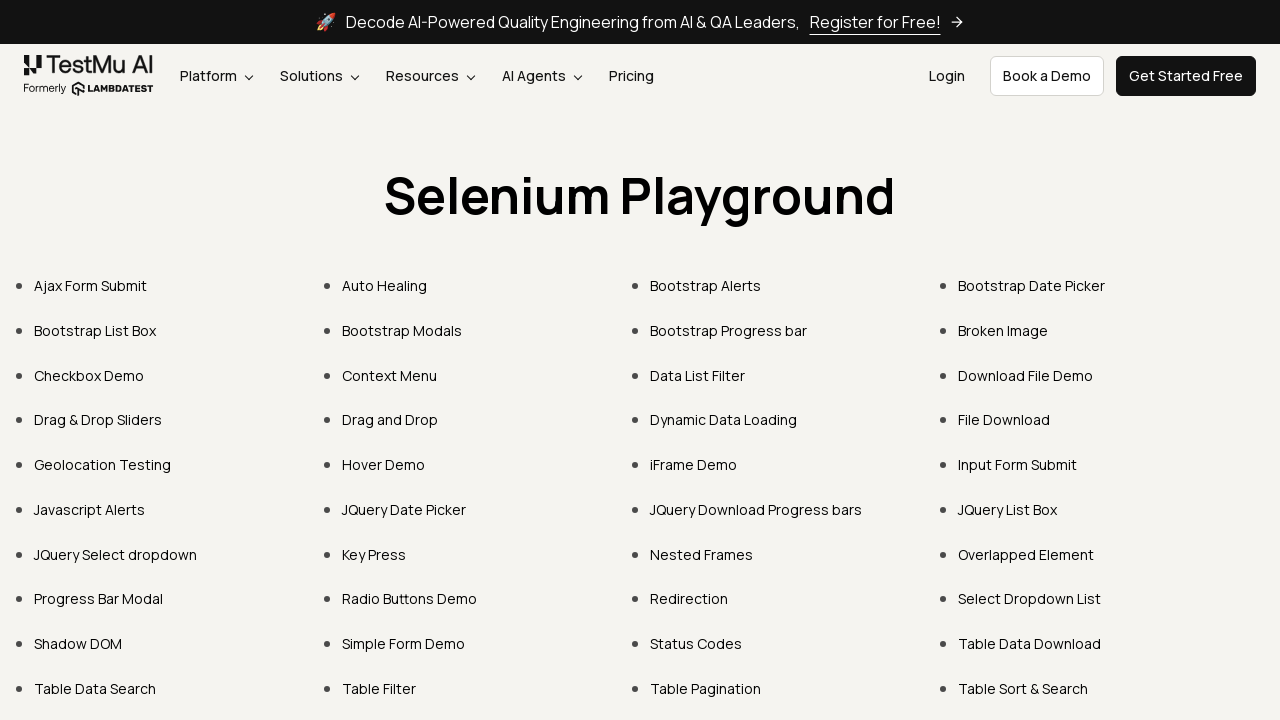

Clicked on Input Form Submit link at (1018, 464) on xpath=//a[text()="Input Form Submit"]
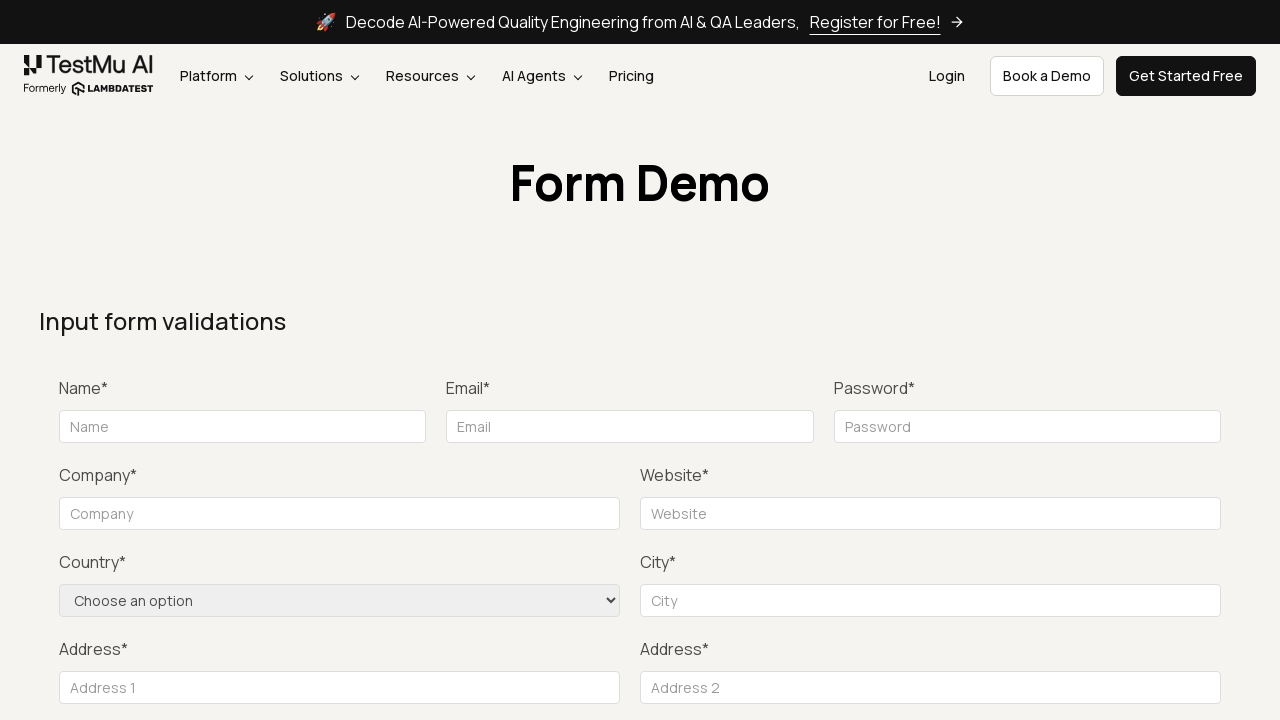

Clicked submit button to trigger validation at (1131, 360) on xpath=//button[text()="Submit"]
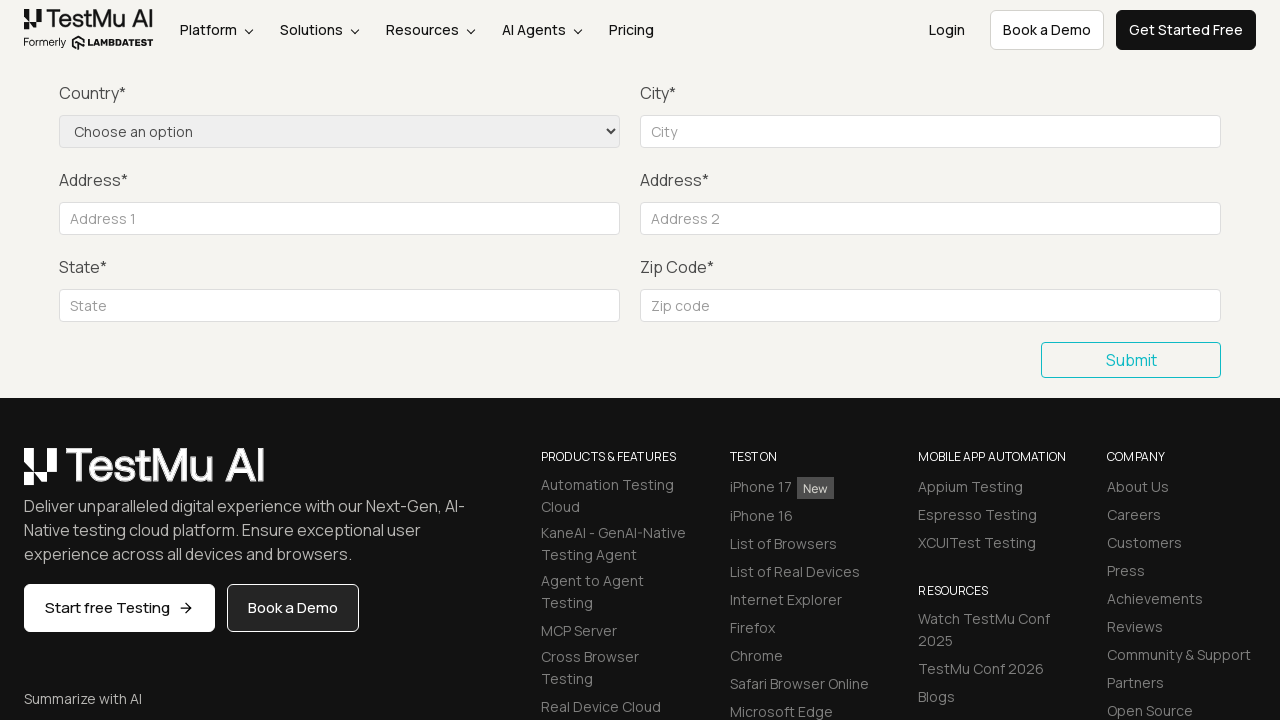

Filled name field with 'Kumaran' on xpath=//input[@id="name"]
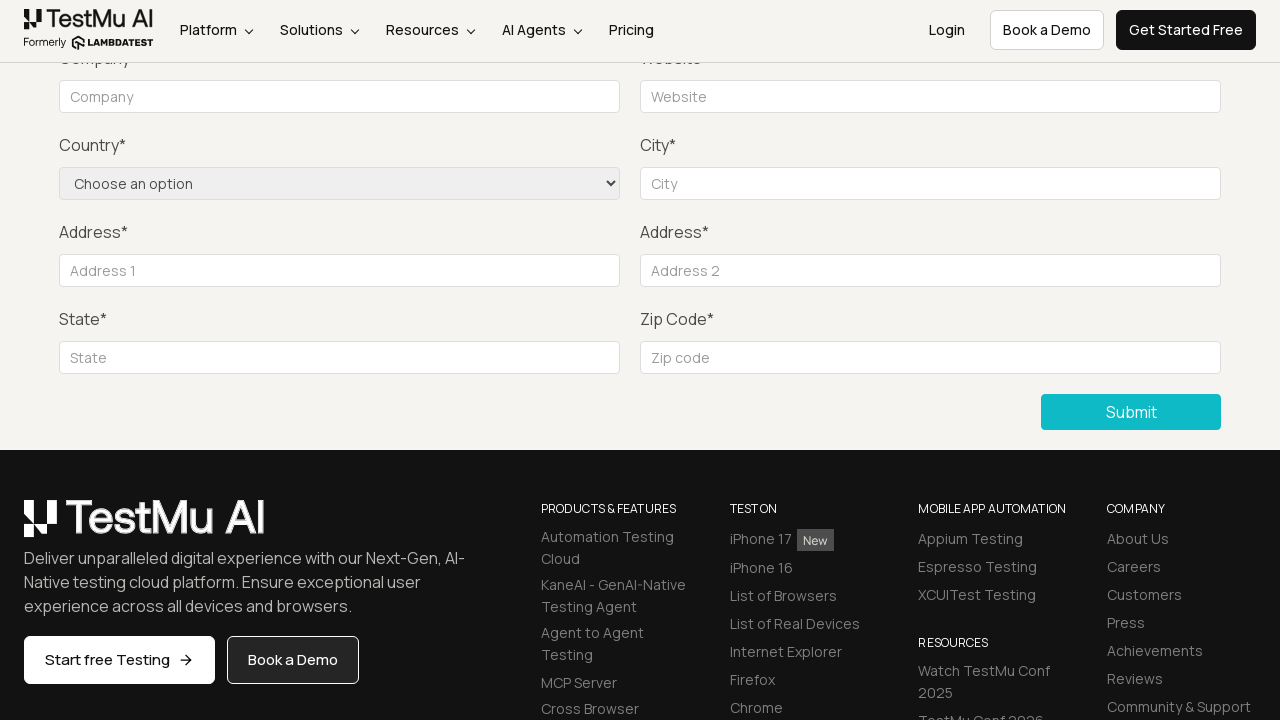

Filled email field with 'sample@gmail.com' on xpath=//input[@id="inputEmail4"]
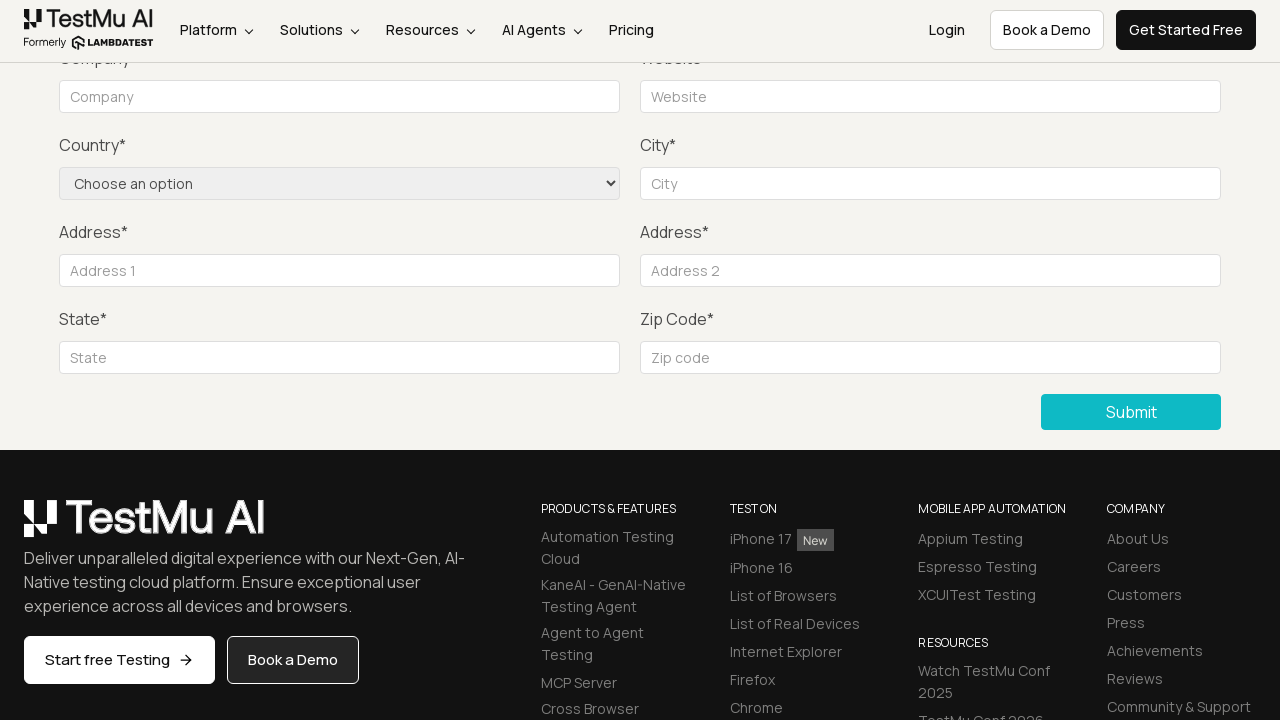

Filled password field with 'Qwerty' on xpath=//input[@id="inputPassword4"]
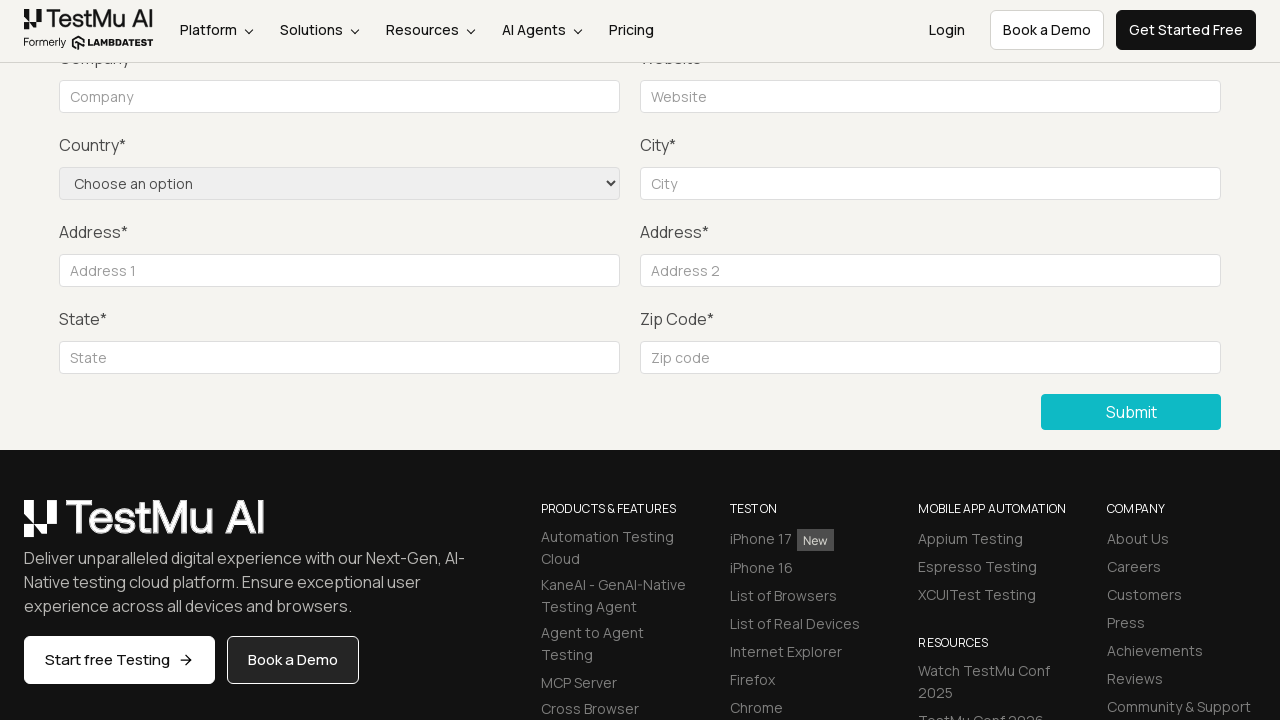

Filled company field with 'lamdatest' on xpath=//input[@id="company"]
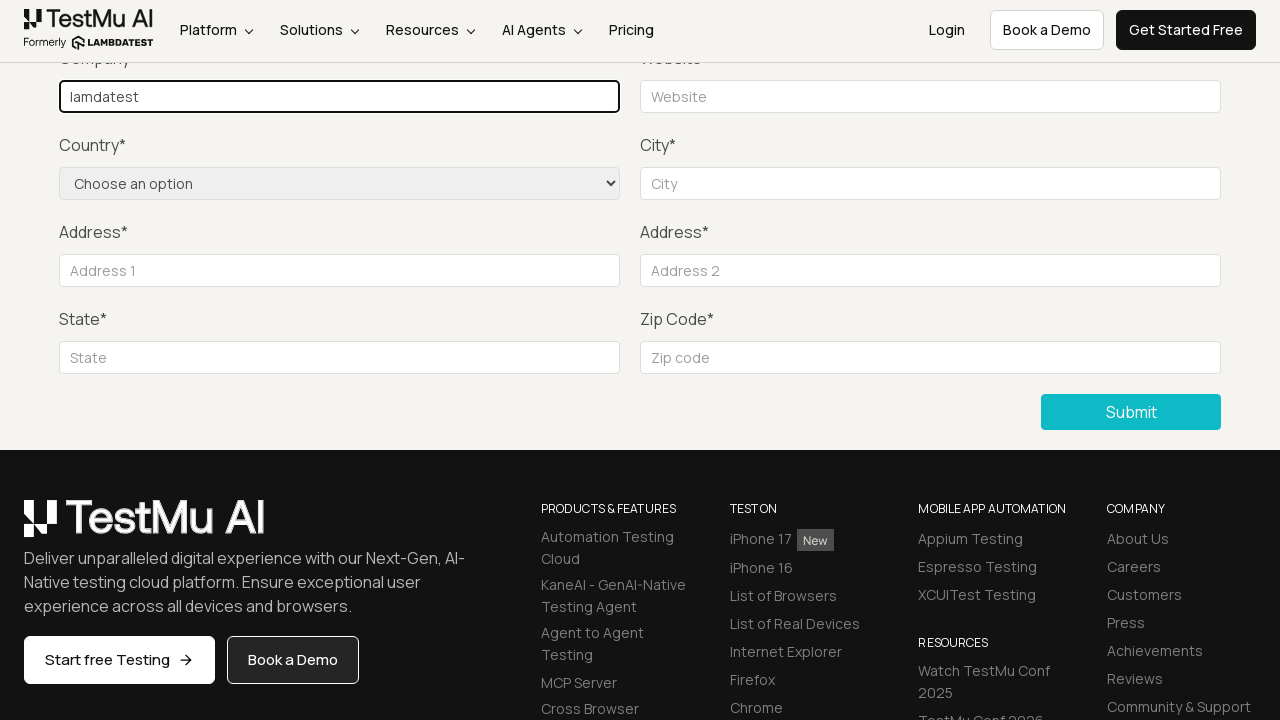

Filled website field with 'www.abc.com' on xpath=//input[@id="websitename"]
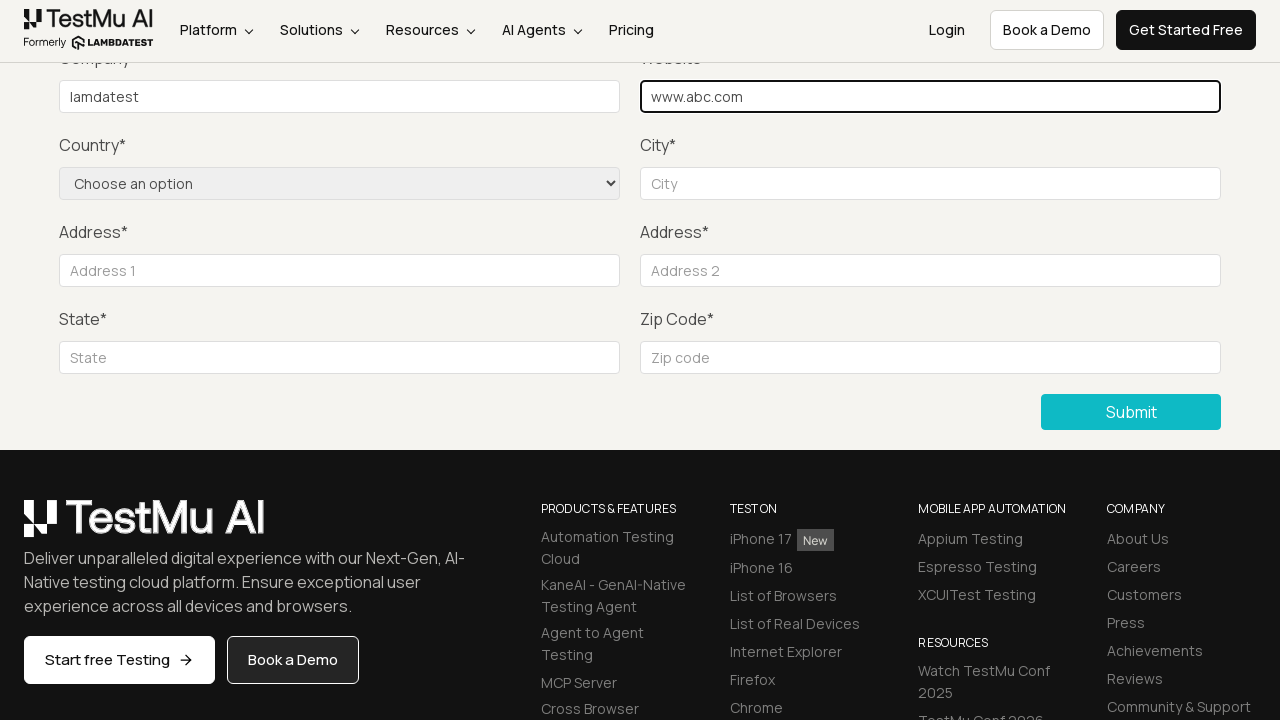

Selected 'United States' from country dropdown on xpath=//select[@name="country"]
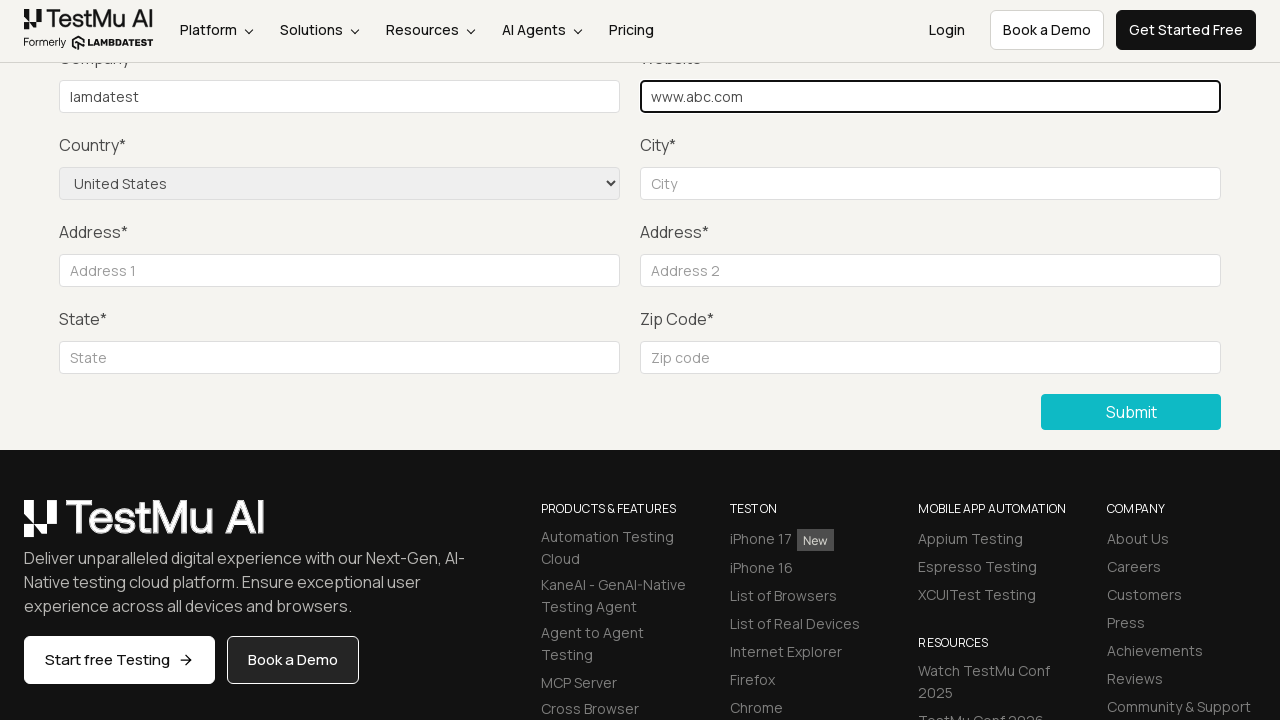

Filled city field with 'china' on xpath=//input[@id="inputCity"]
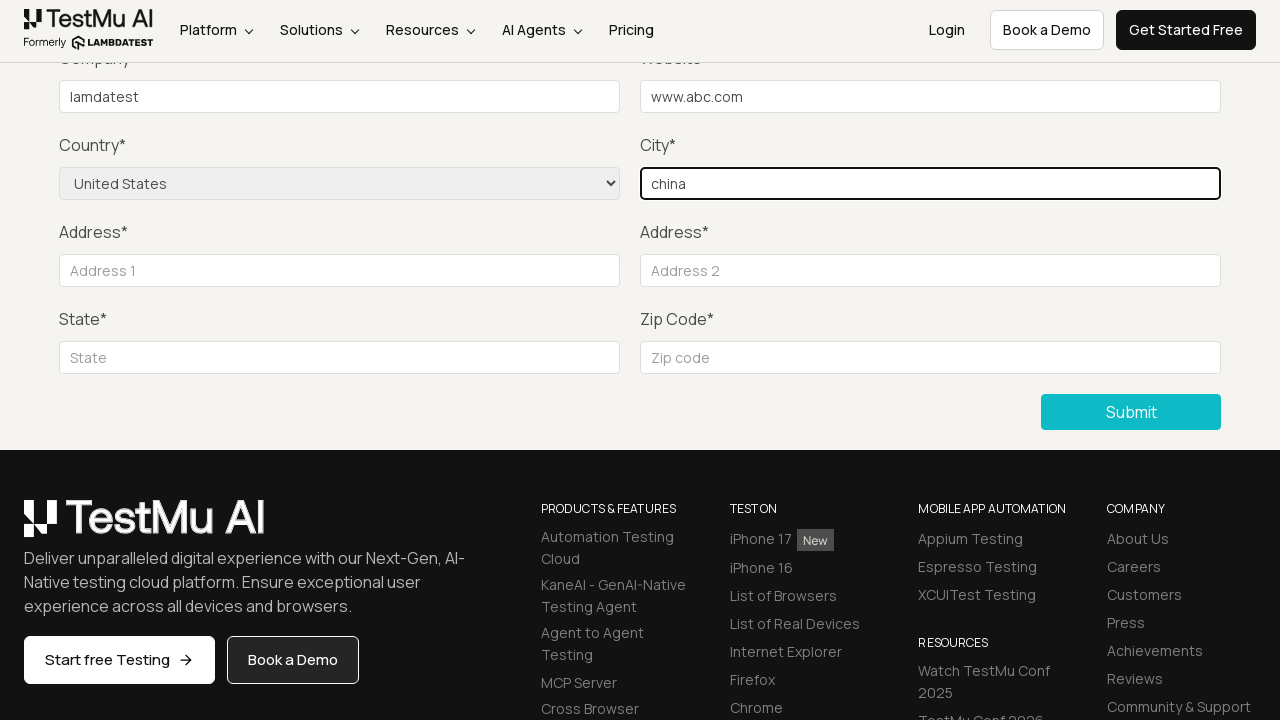

Filled address 1 field with 'vivekananda street' on xpath=//input[@id="inputAddress1"]
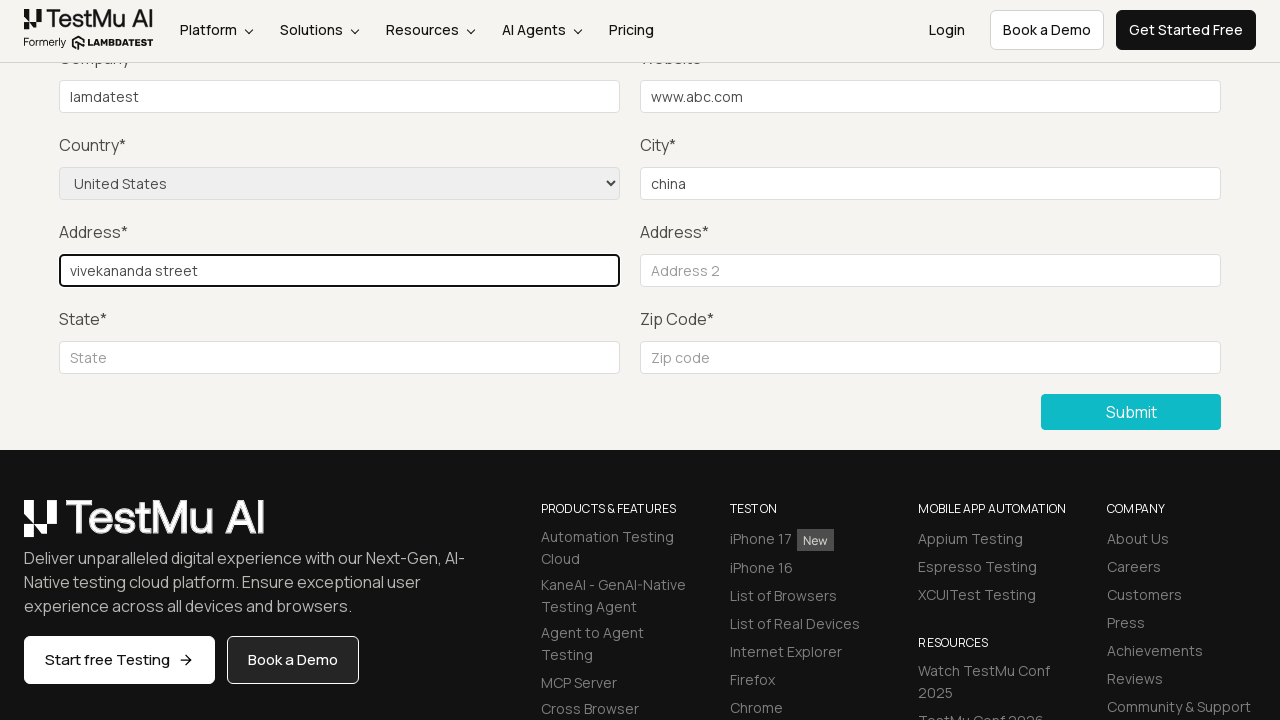

Filled address 2 field with 'dubai Kuruku santhu' on xpath=//input[@id="inputAddress2"]
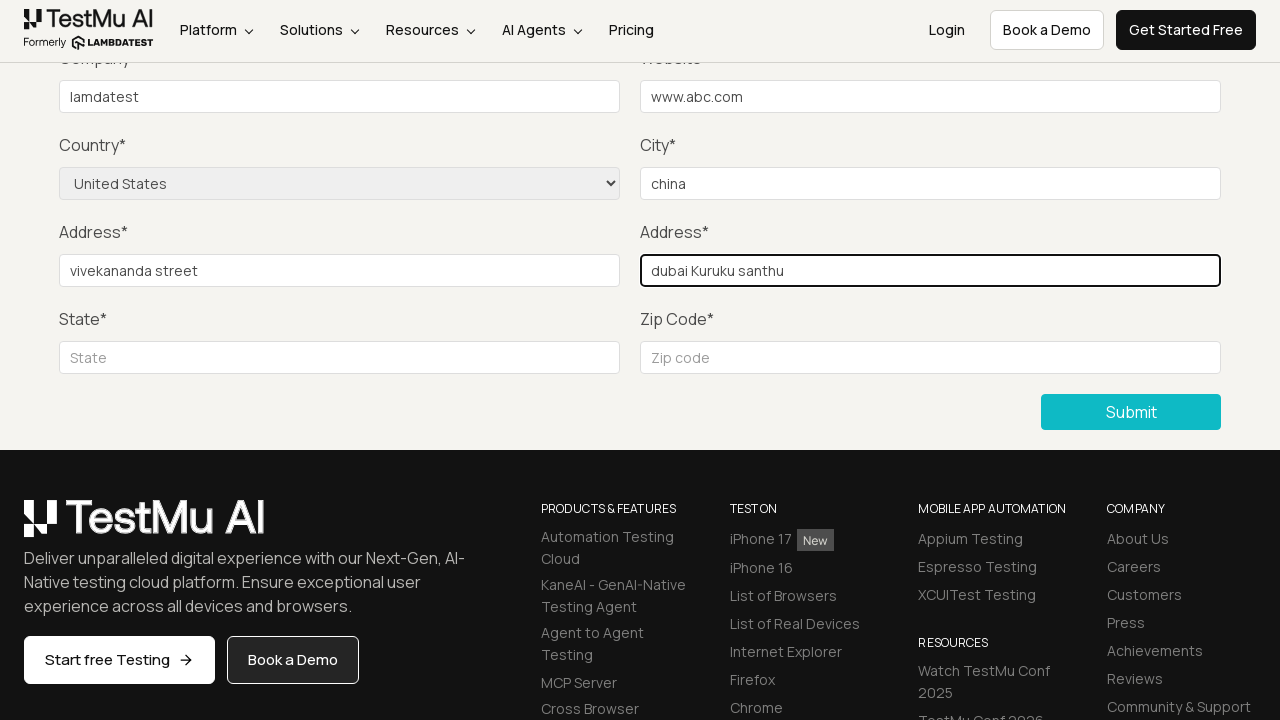

Filled state field with 'dubai' on xpath=//input[@id="inputState"]
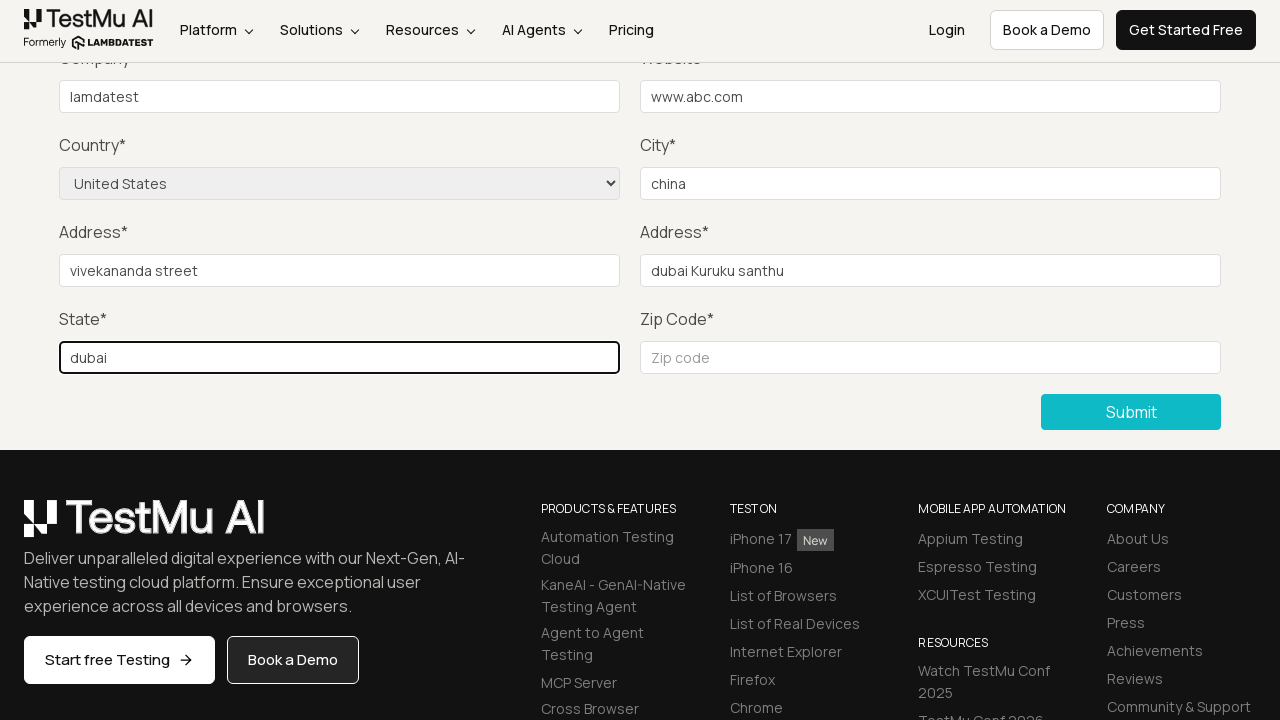

Filled zip code field with '2309986' on xpath=//input[@id="inputZip"]
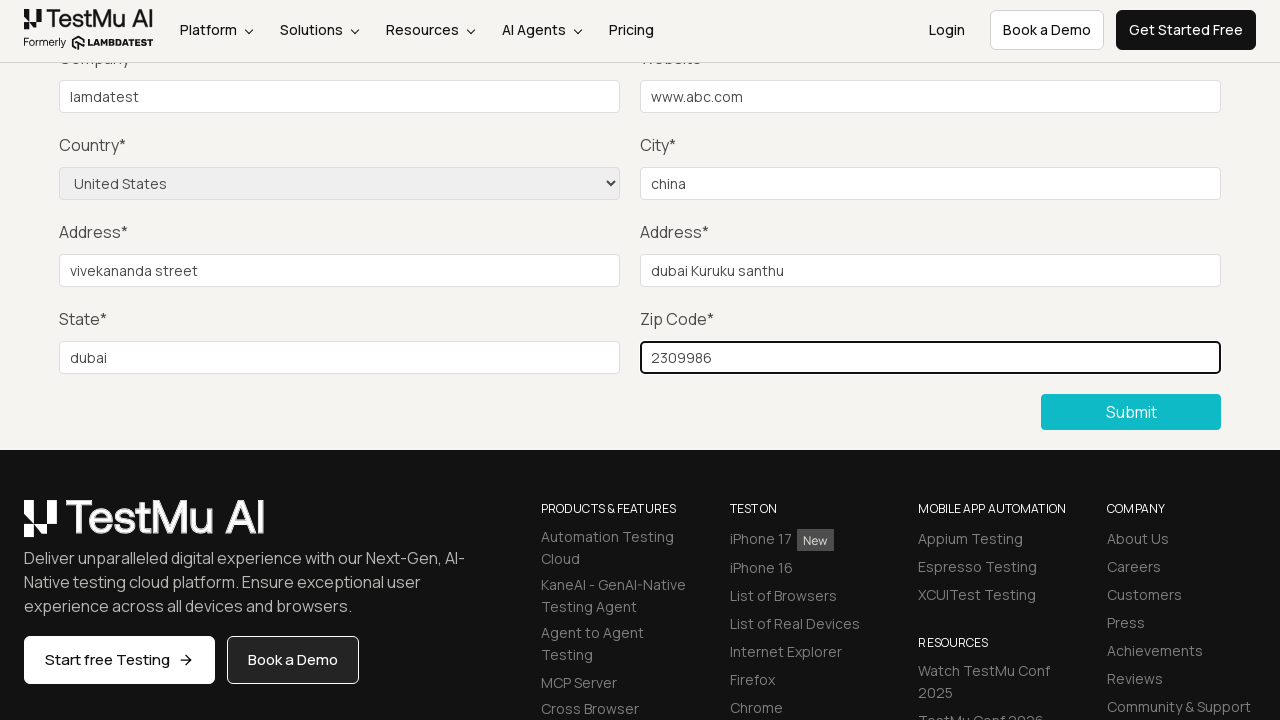

Clicked submit button to submit the form at (1131, 412) on xpath=//button[text()="Submit"]
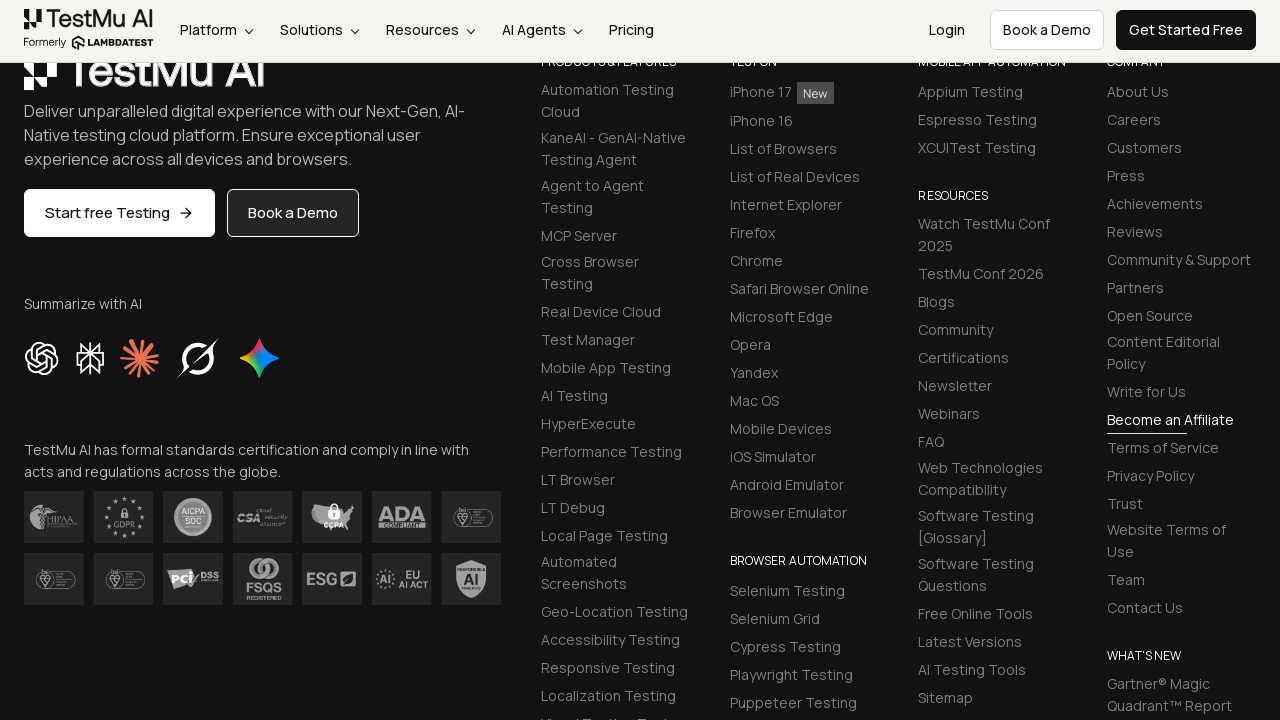

Form submission success message appeared
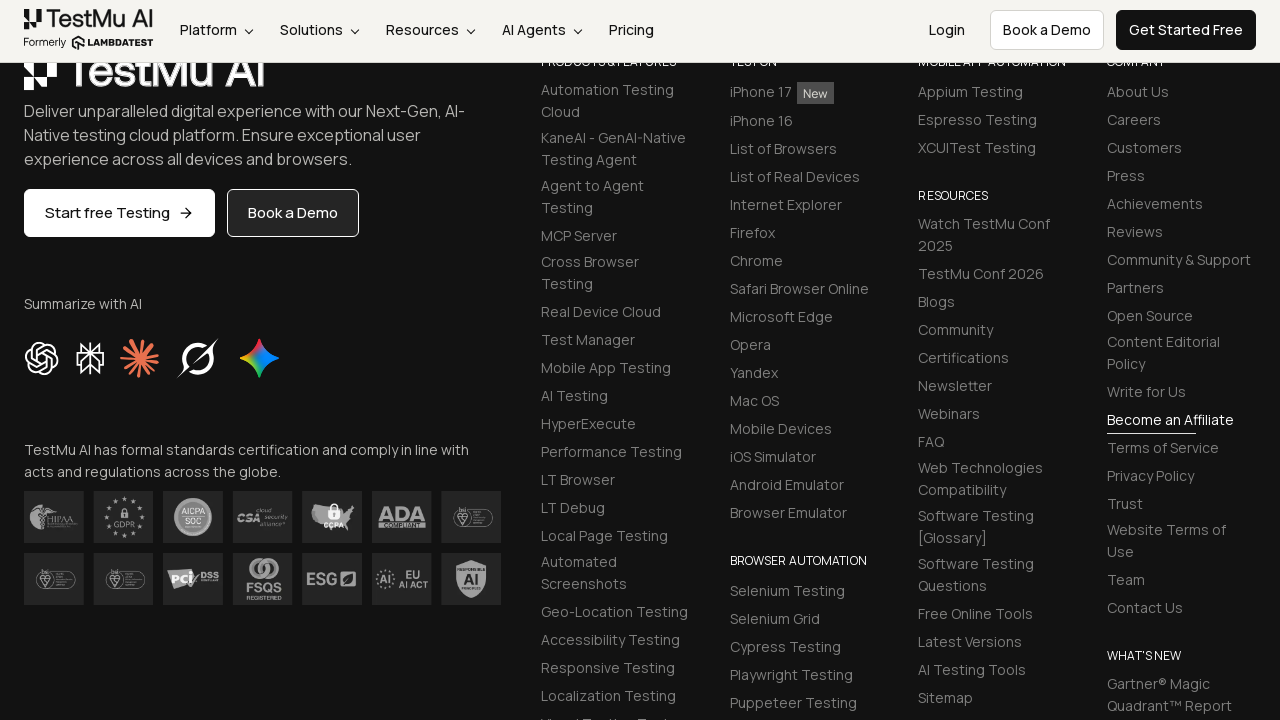

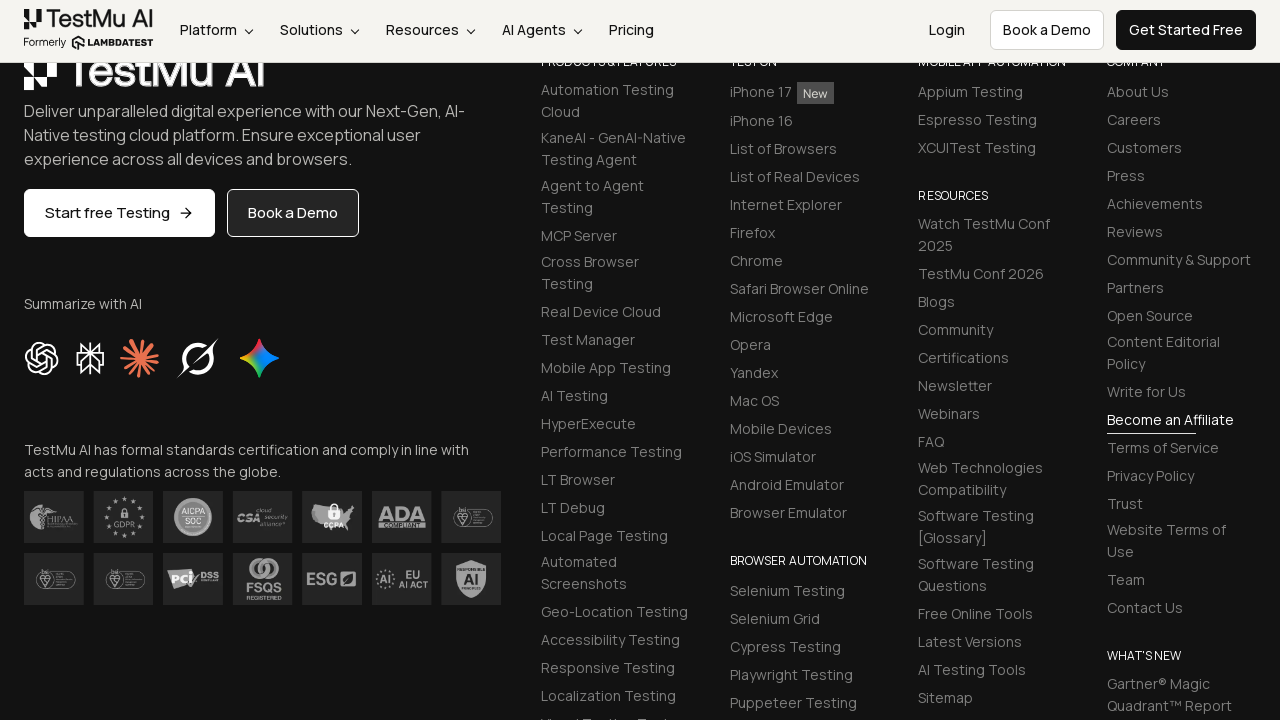